Tests that clicking the 'Get Started' button on WebdriverIO main page navigates to the Getting Started page

Starting URL: https://webdriver.io/

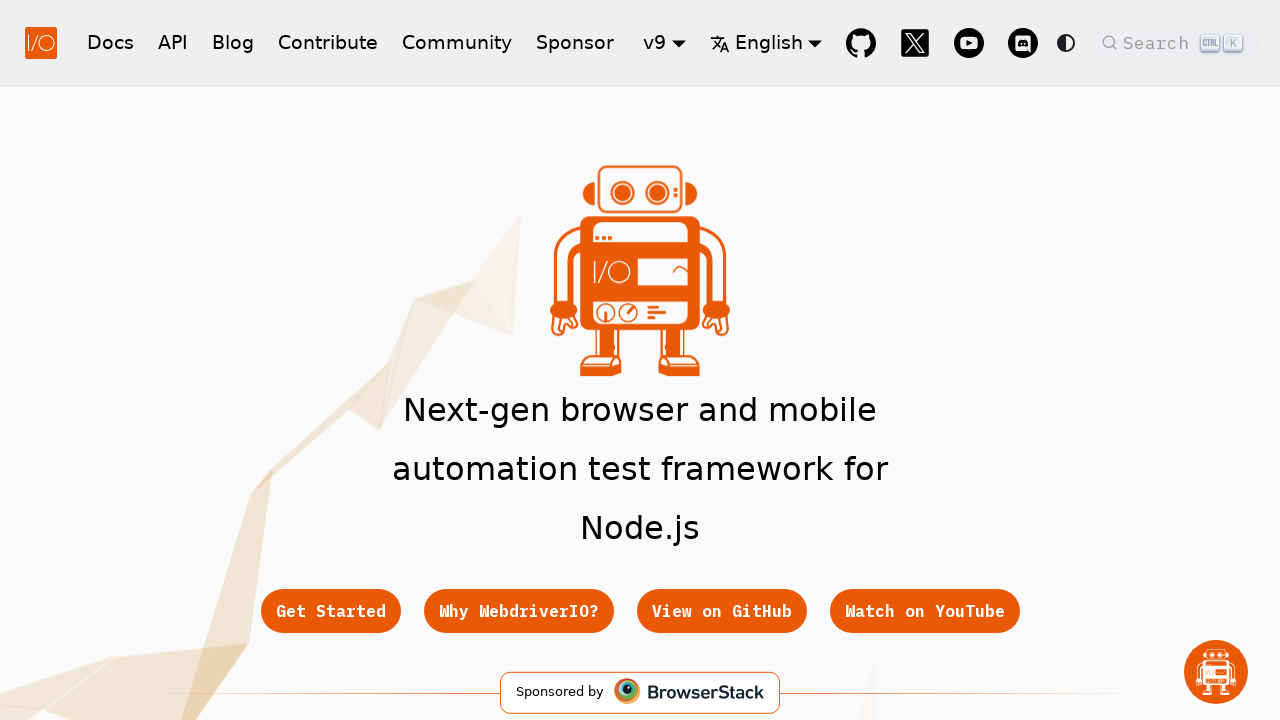

Navigated to WebdriverIO main page
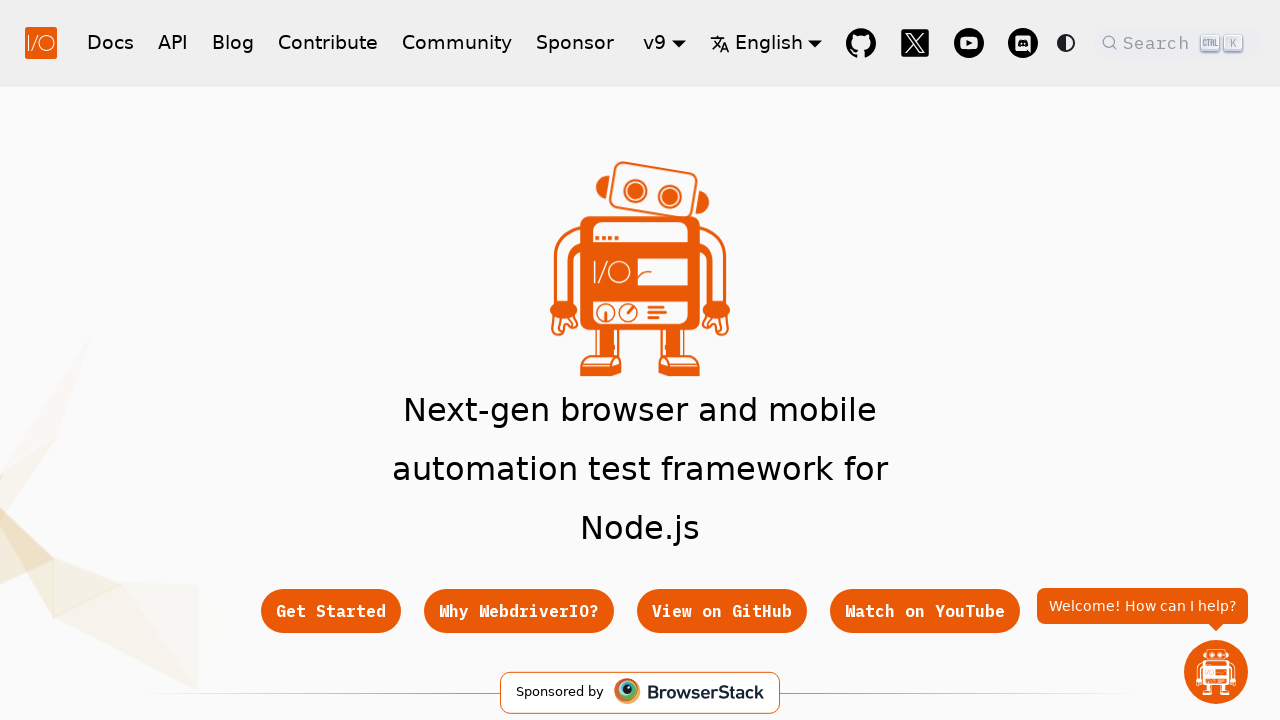

Clicked 'Get Started' button at (330, 611) on a:has-text('Get Started')
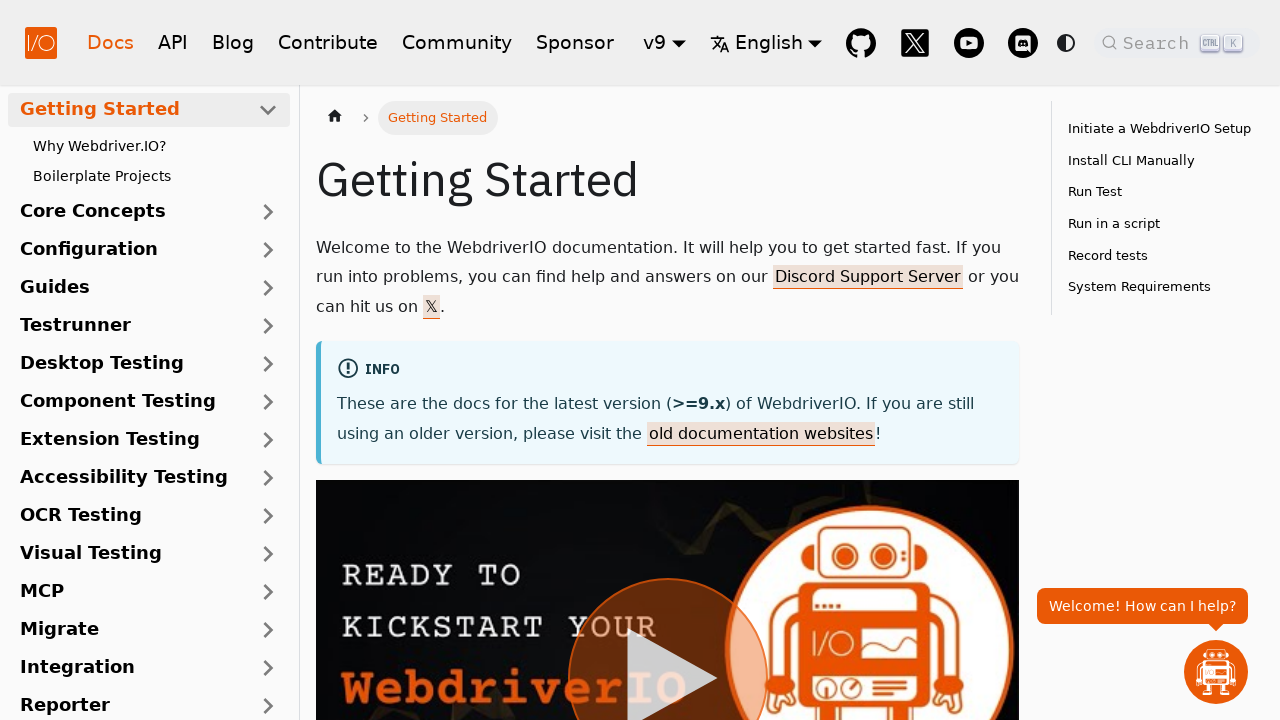

Getting Started page header loaded successfully
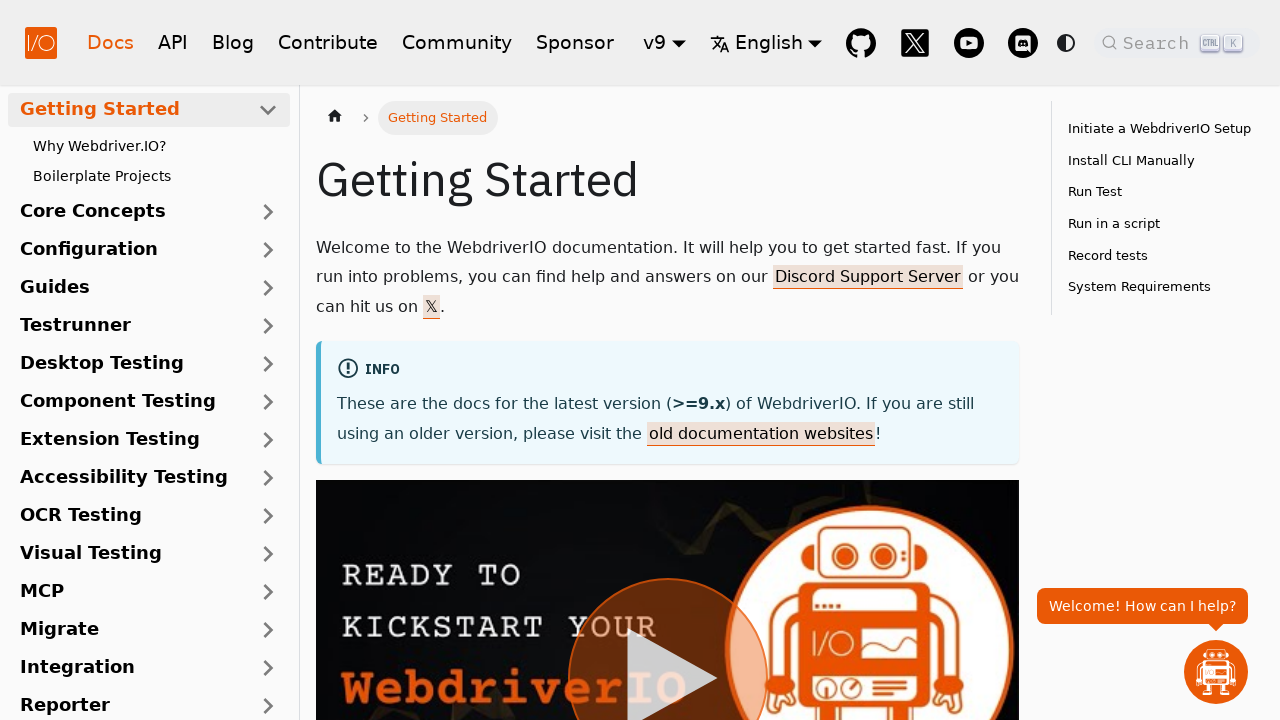

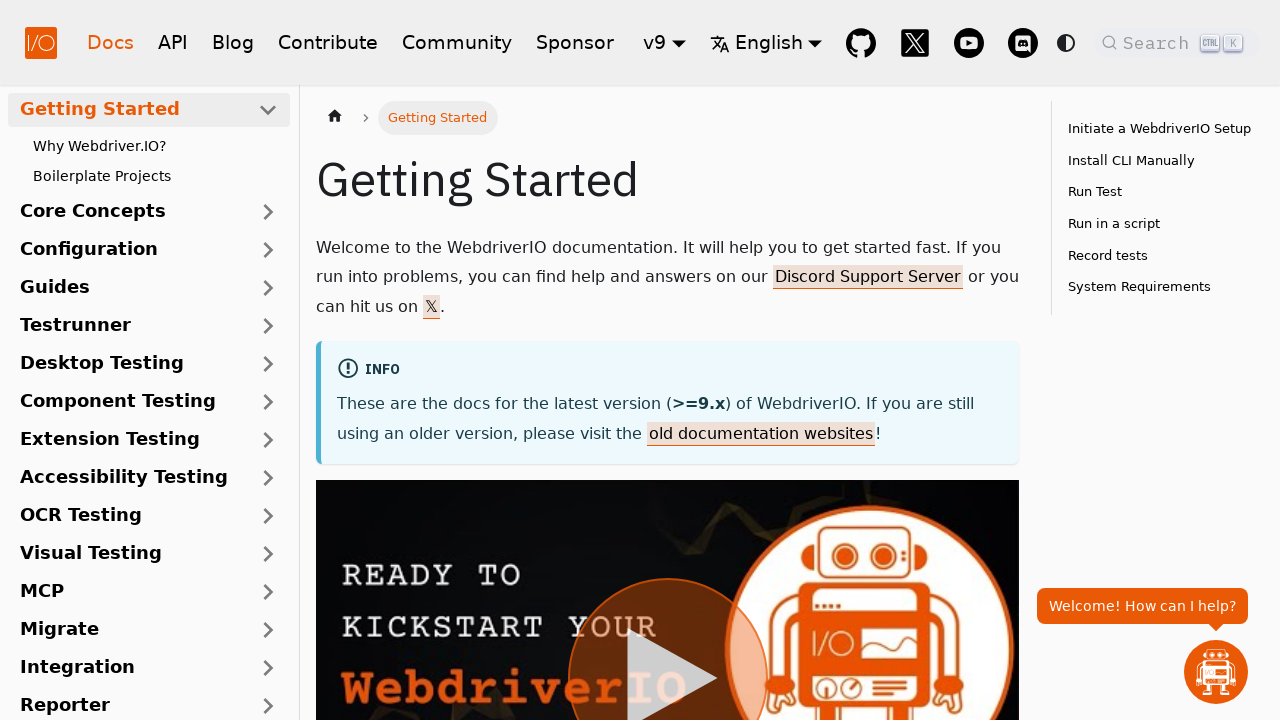